Navigates to Montrose Environmental news and events page and verifies that grid items load with titles and dates.

Starting URL: https://montrose-env.com/news-events/

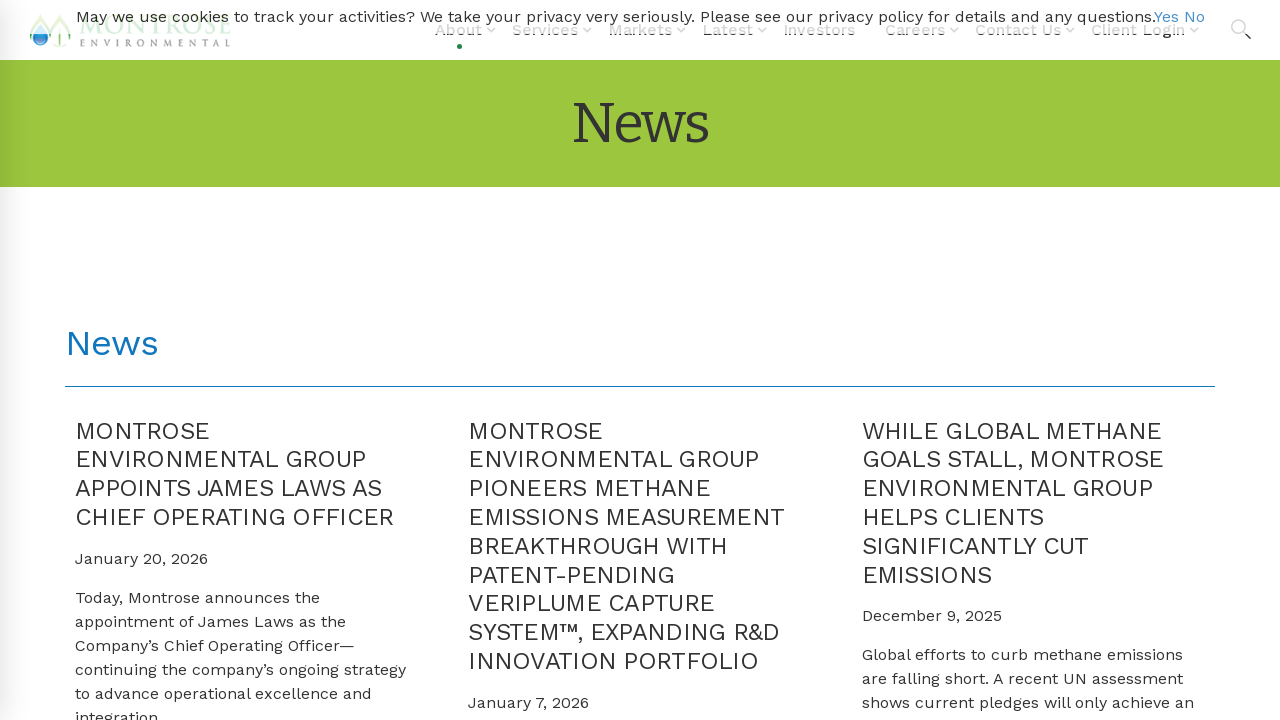

Navigated to Montrose Environmental news and events page
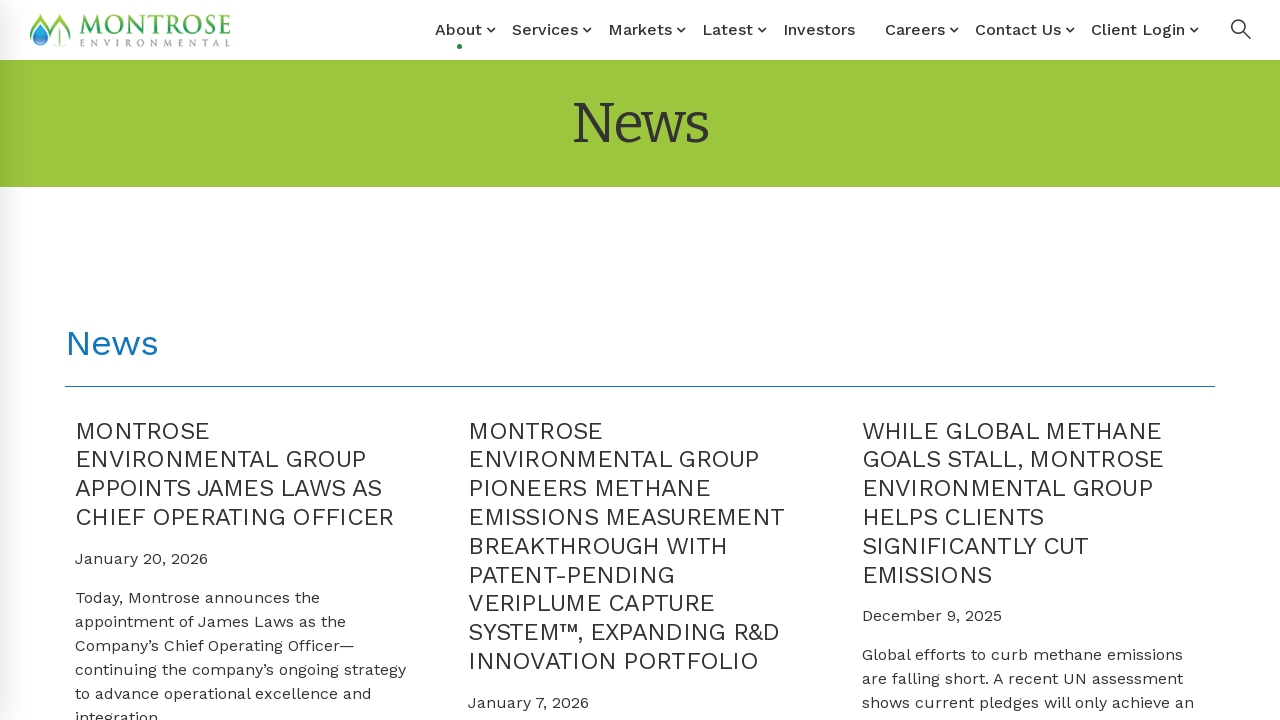

Grid items loaded on the page
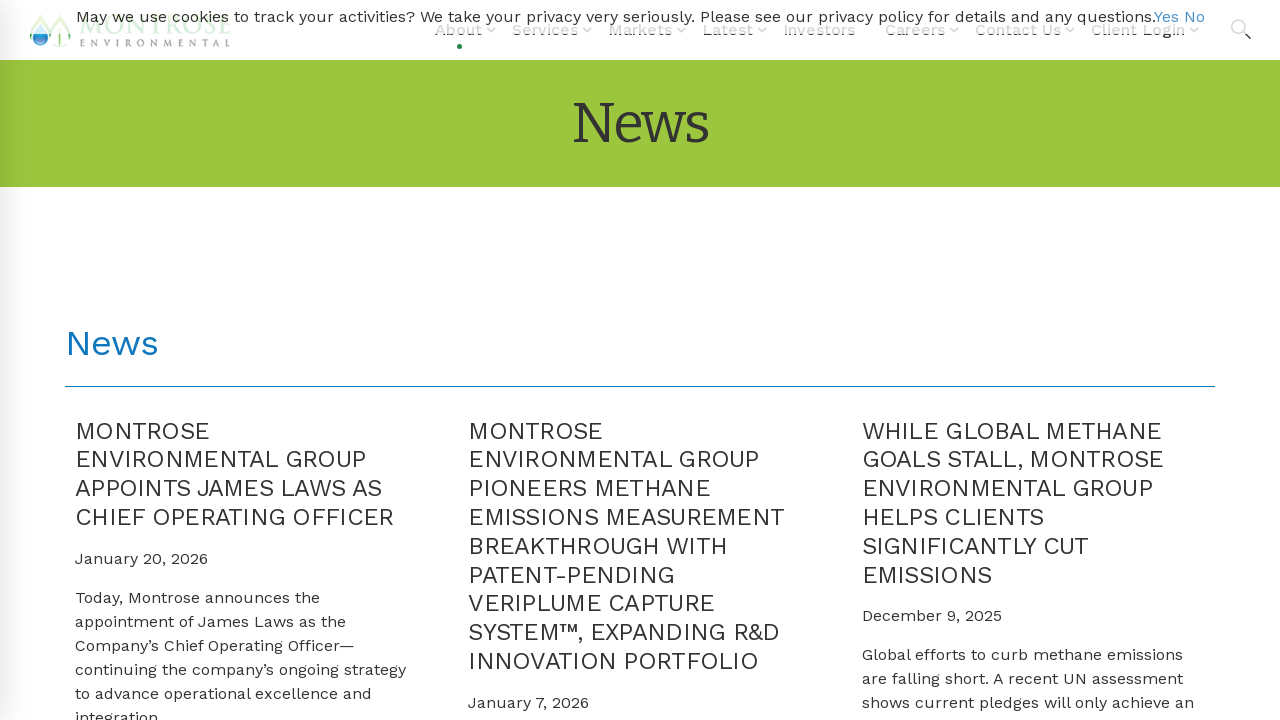

Grid item titles (h4 elements) are present
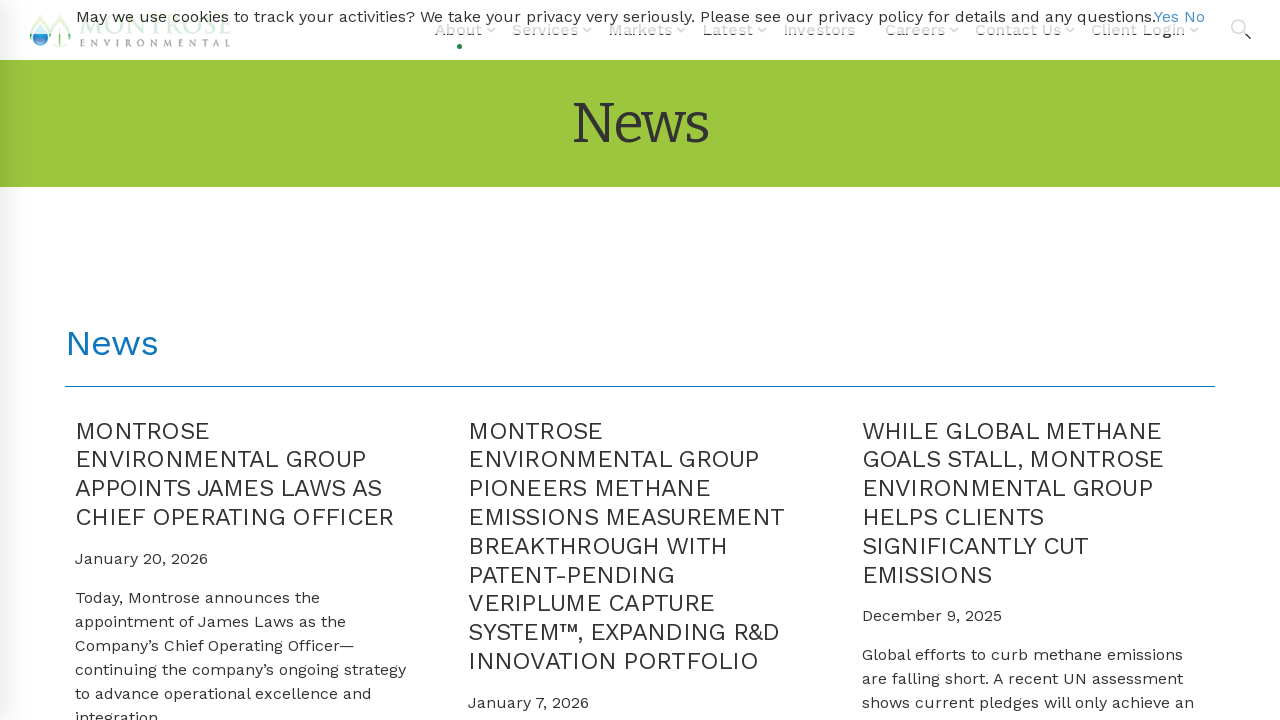

Grid item dates are present and visible
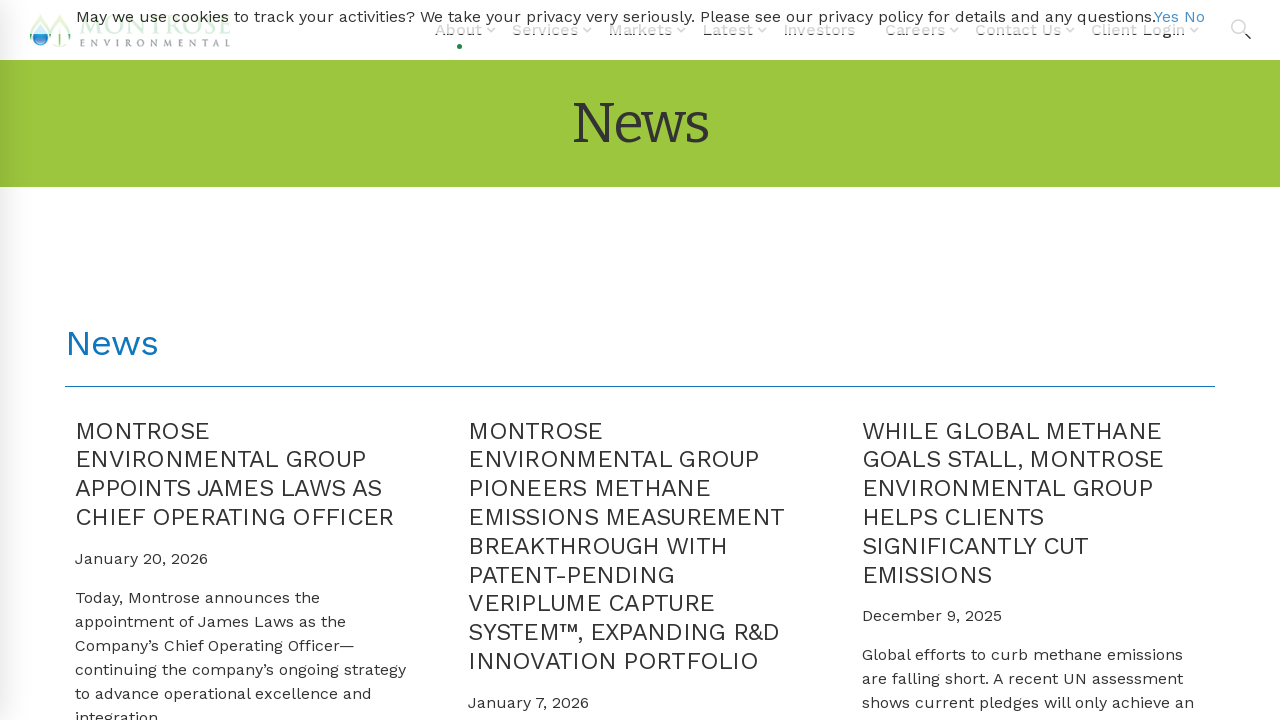

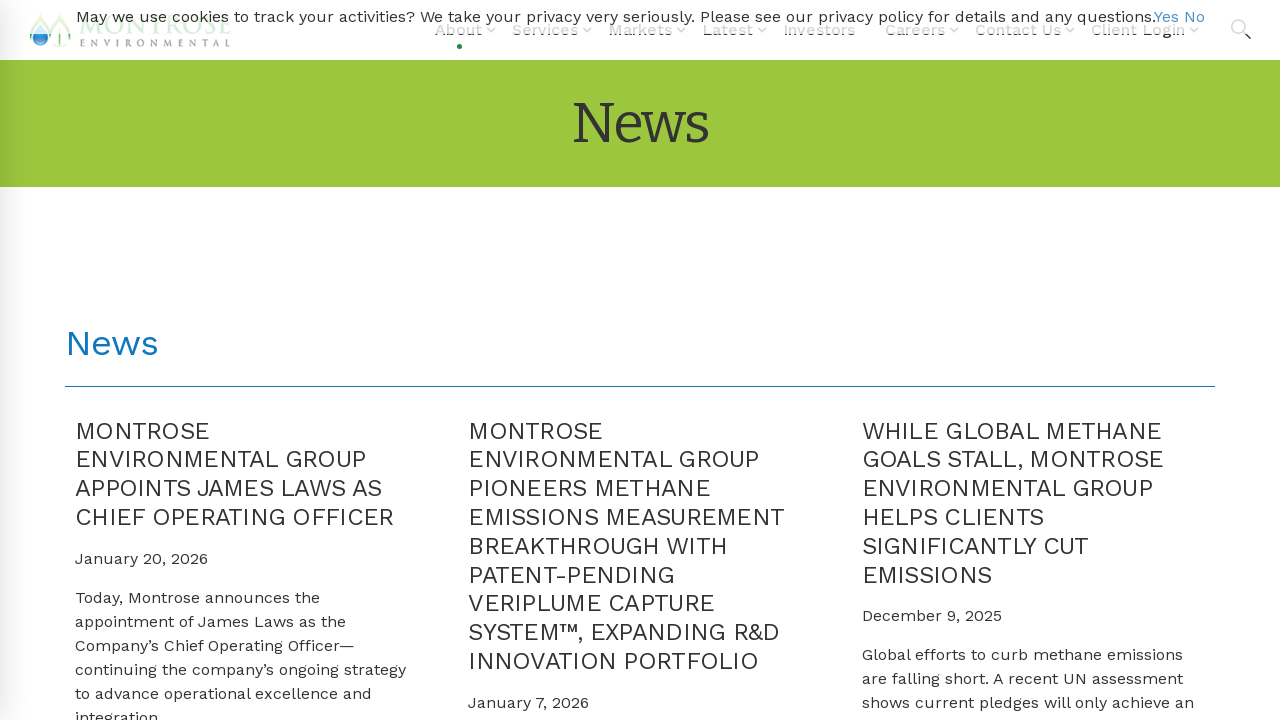